Tests that the counter displays the current number of todo items as items are added.

Starting URL: https://demo.playwright.dev/todomvc

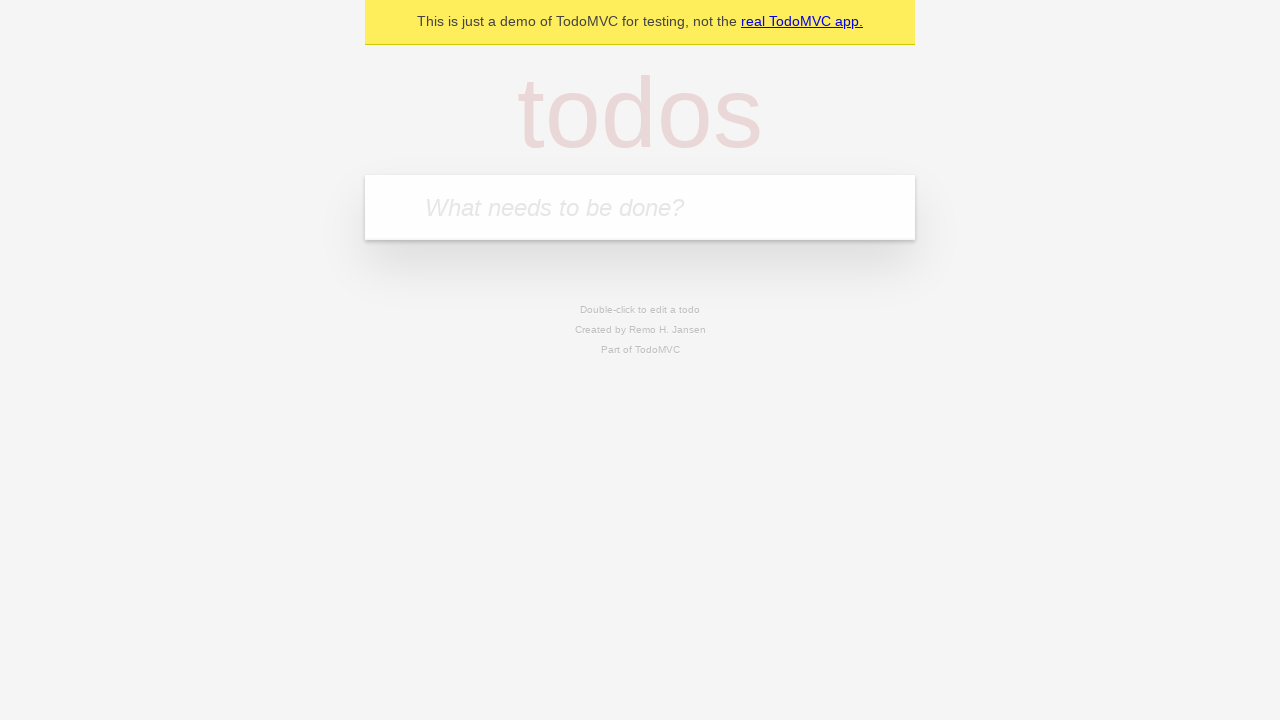

Filled new todo input with 'buy some cheese' on .new-todo
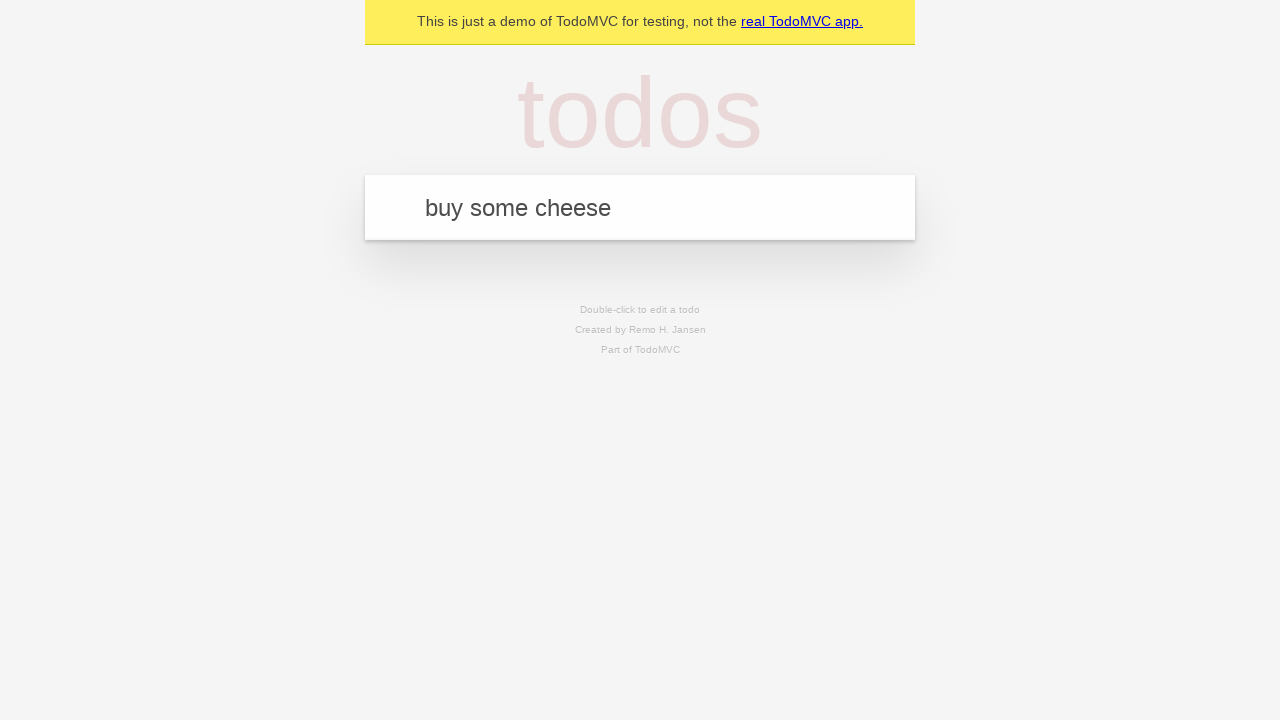

Pressed Enter to add first todo item on .new-todo
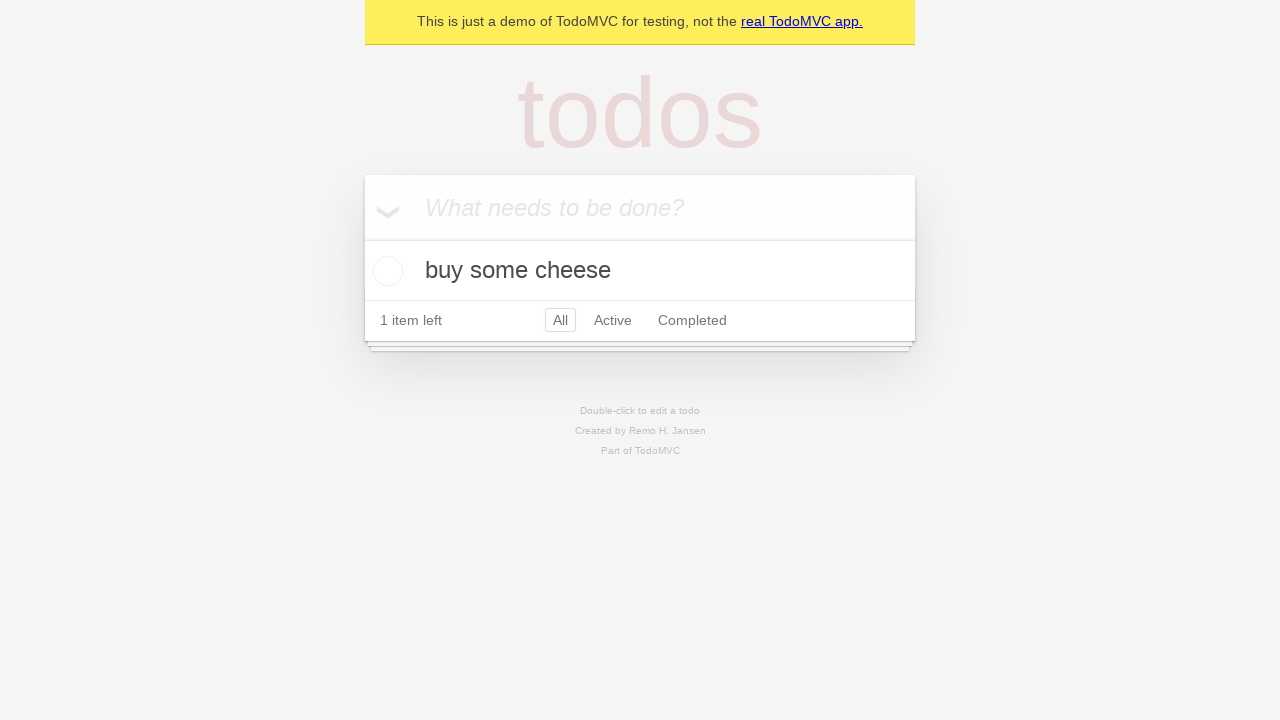

Todo counter element loaded after adding first item
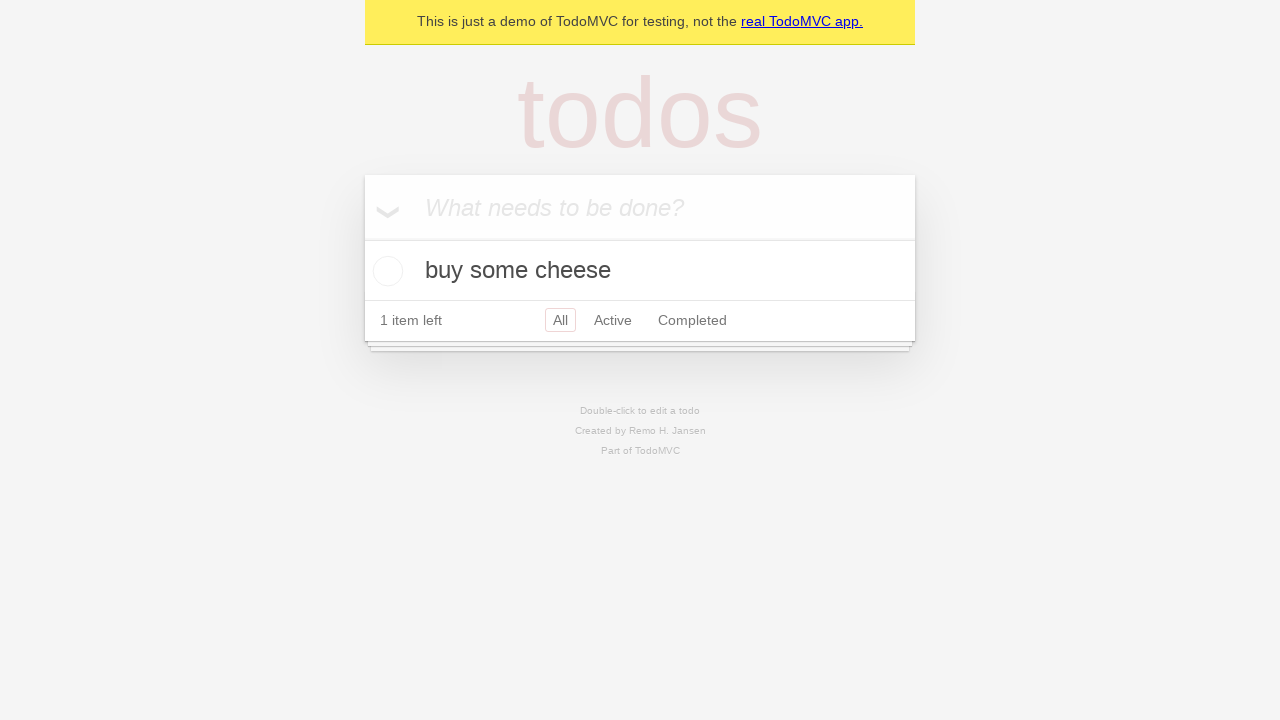

Filled new todo input with 'feed the cat' on .new-todo
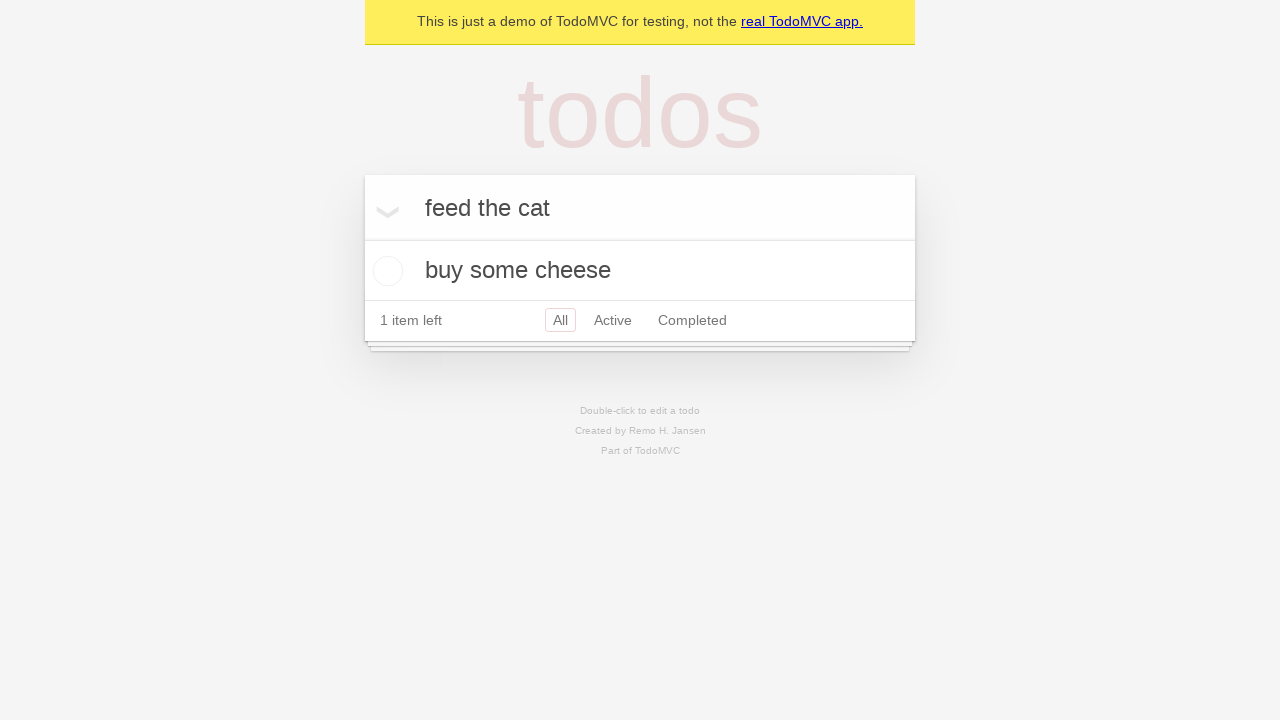

Pressed Enter to add second todo item on .new-todo
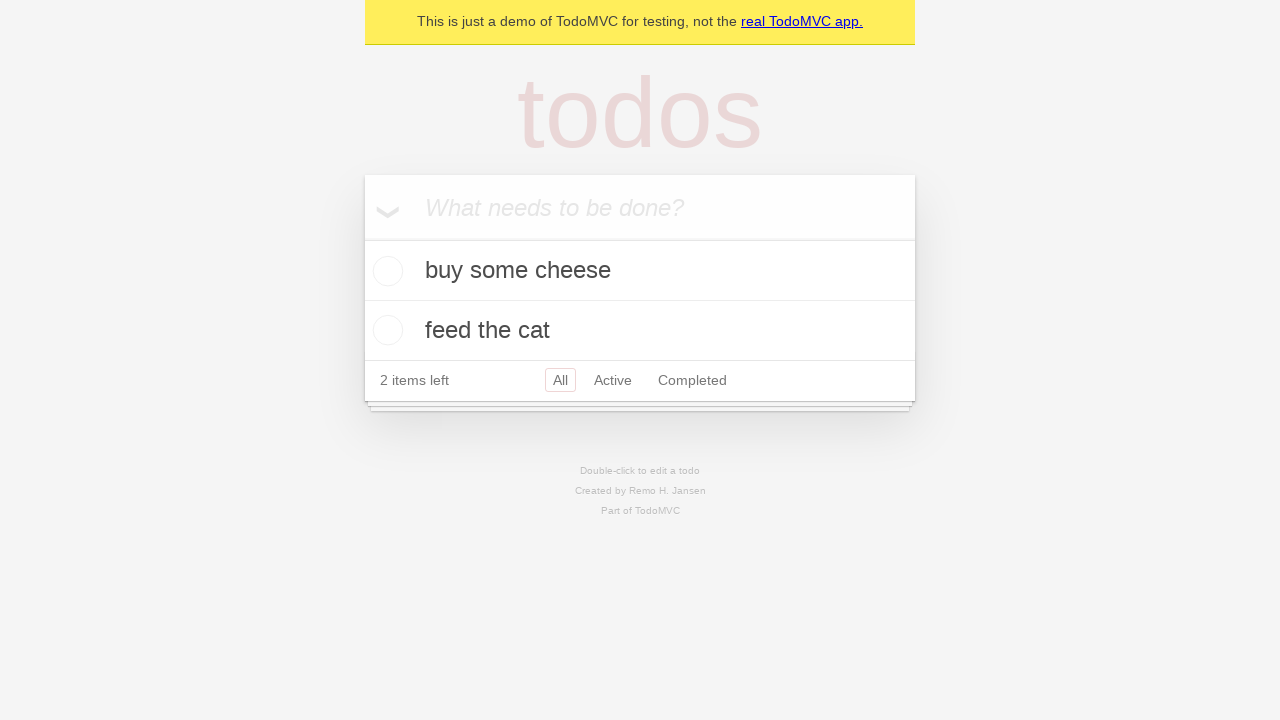

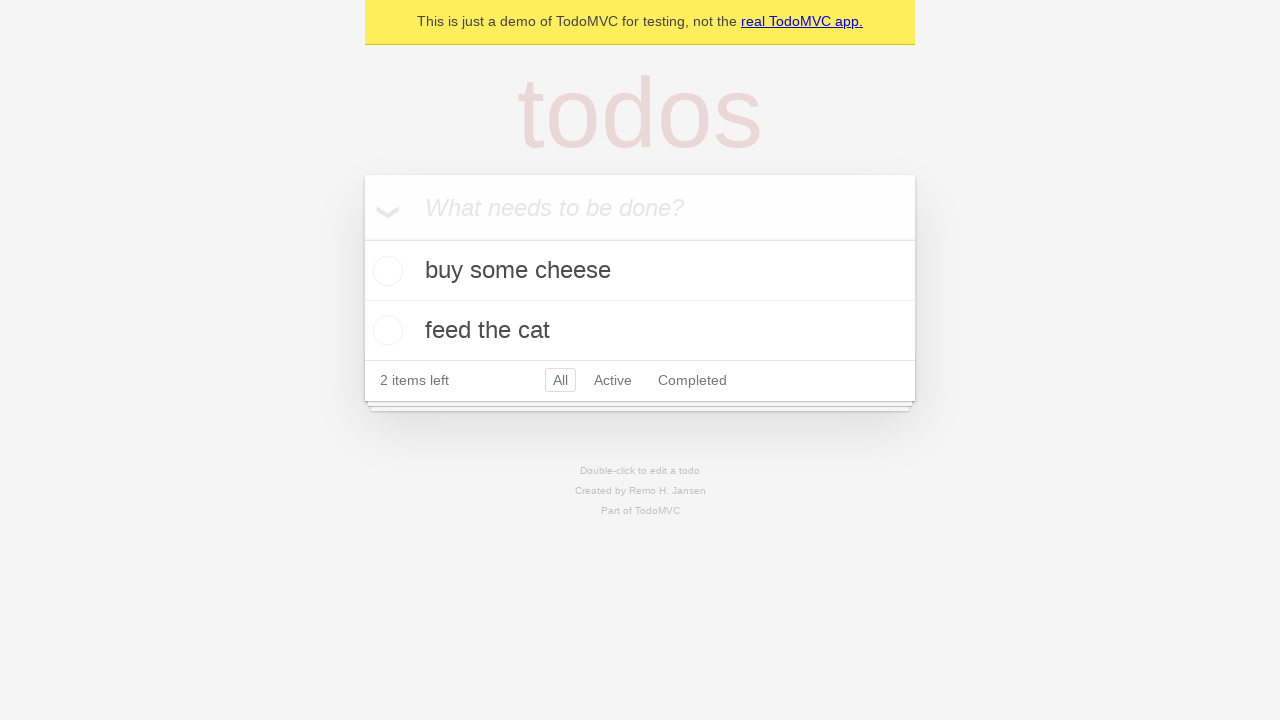